Tests link finding by partial text using a calculated mathematical value, then fills out a multi-field form with personal information (first name, last name, city, country) and submits it.

Starting URL: http://suninjuly.github.io/find_link_text

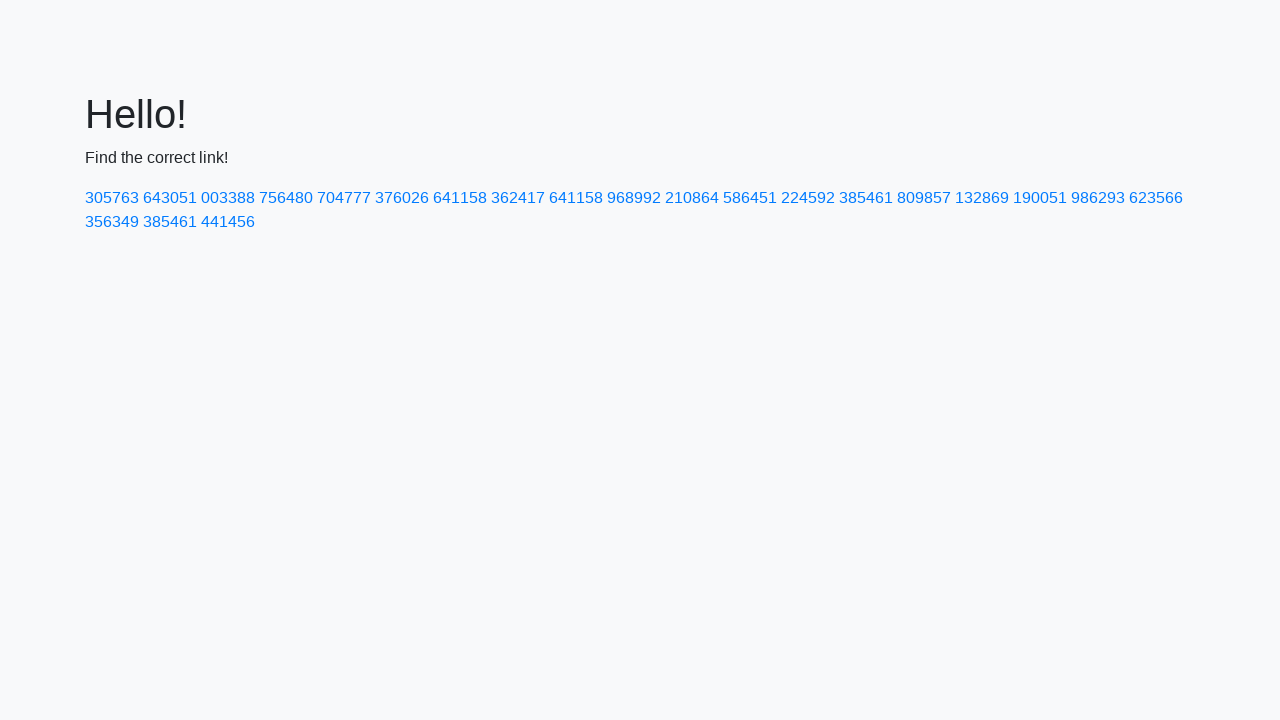

Clicked link with calculated text value '224592' at (808, 198) on a:has-text('224592')
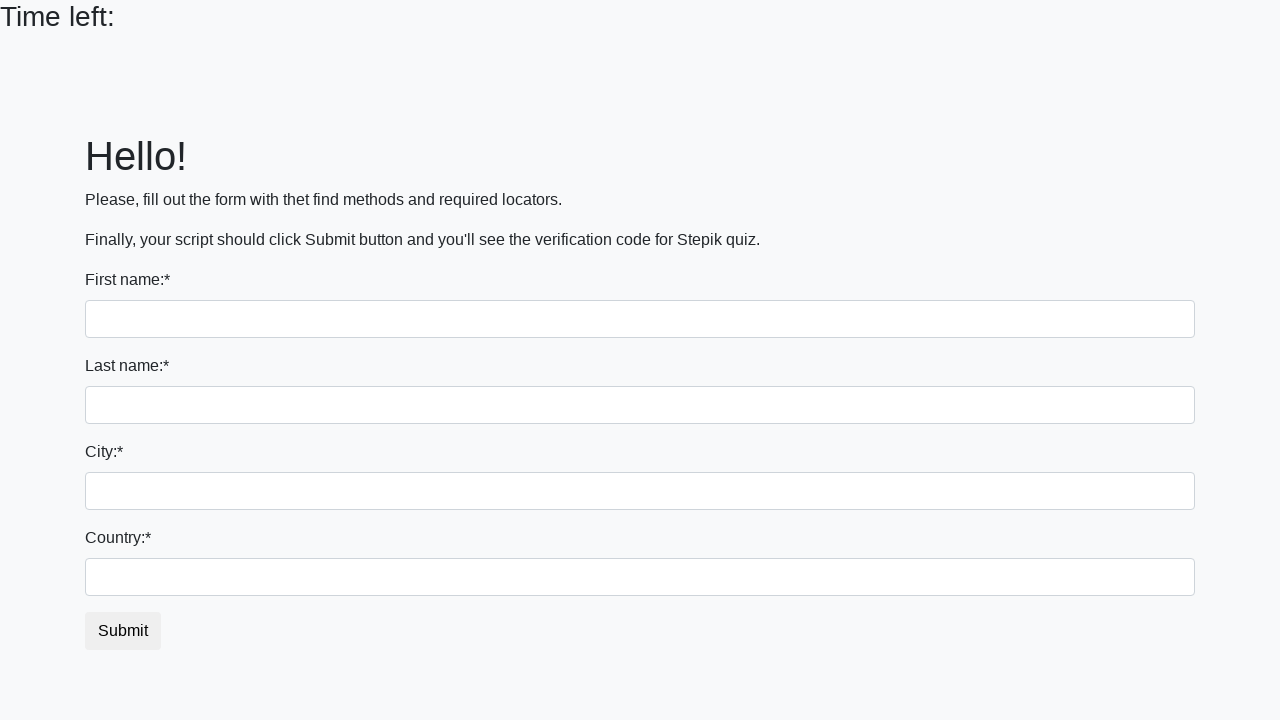

Form page loaded with input fields
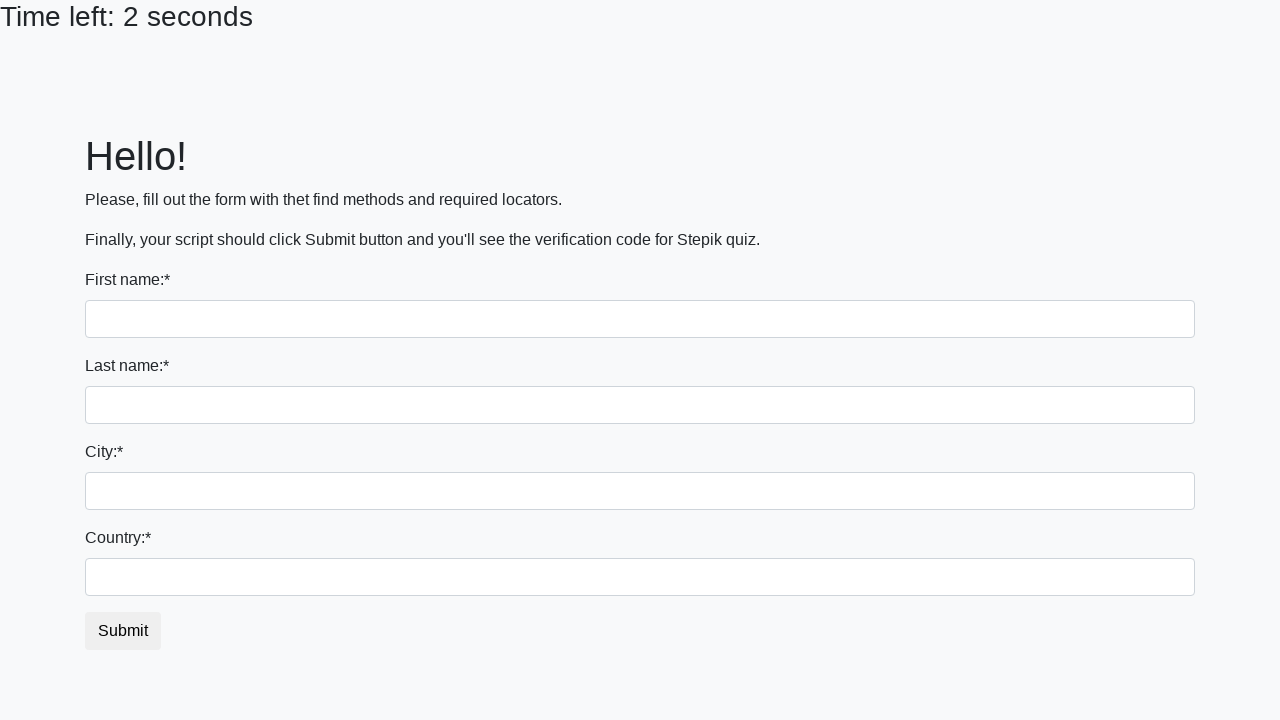

Filled first name field with 'Ivan' on input:first-of-type
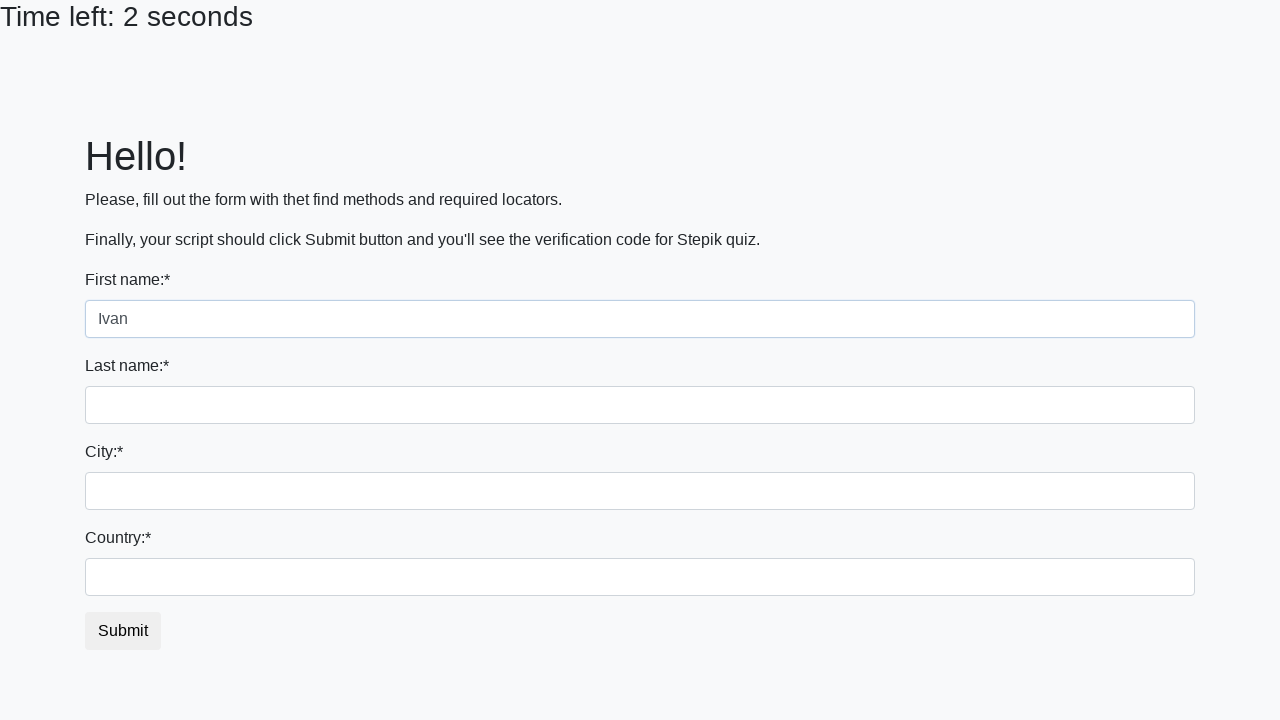

Filled last name field with 'Petrov' on input[name='last_name']
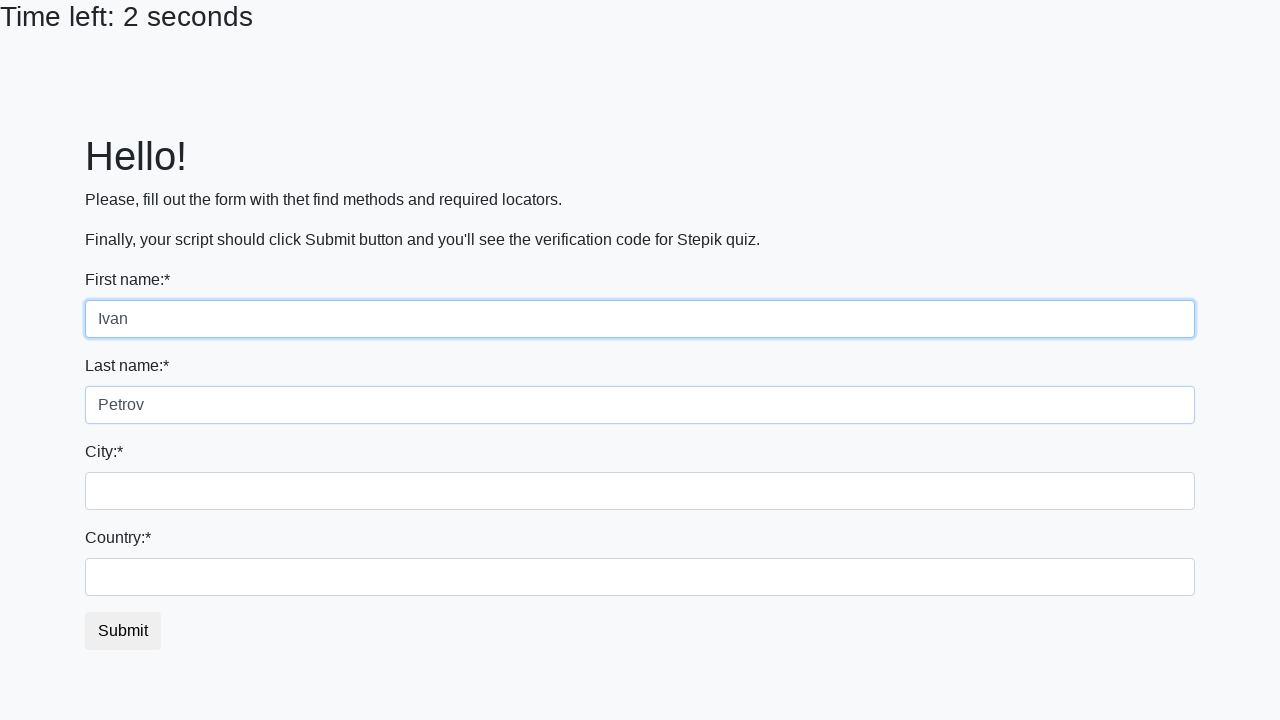

Filled city field with 'Smolensk' on .form-control.city
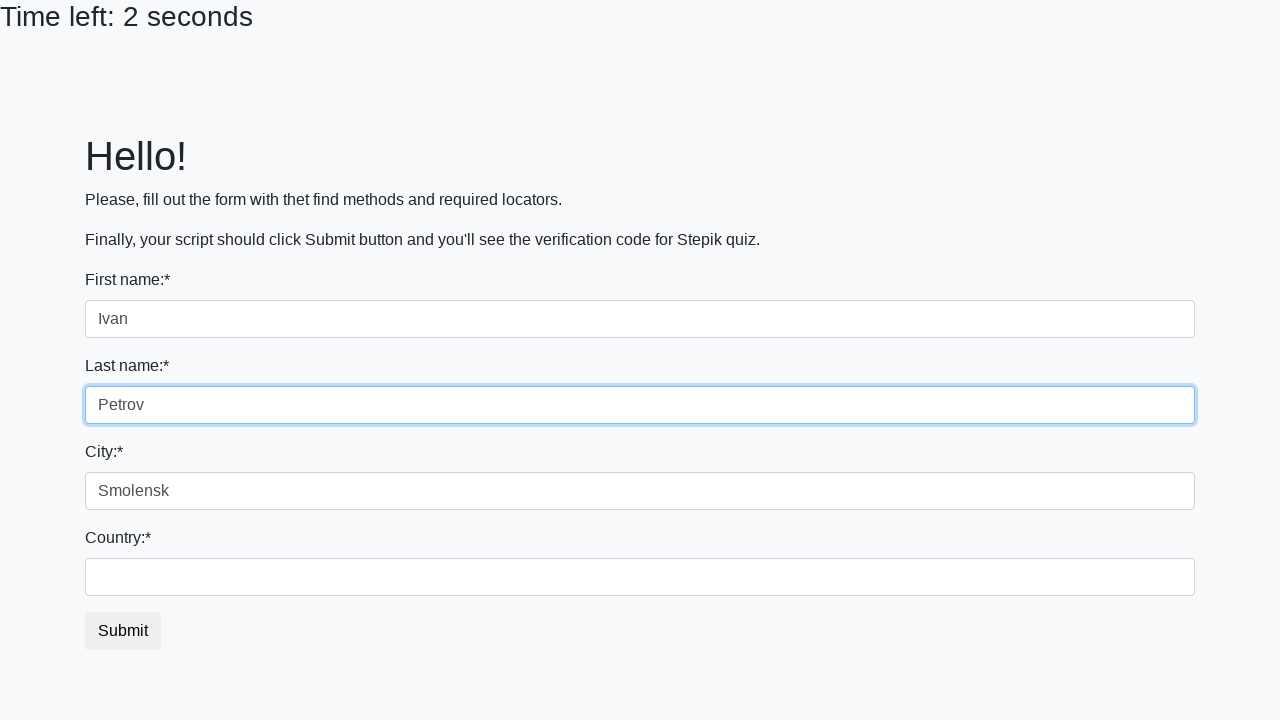

Filled country field with 'Russia' on #country
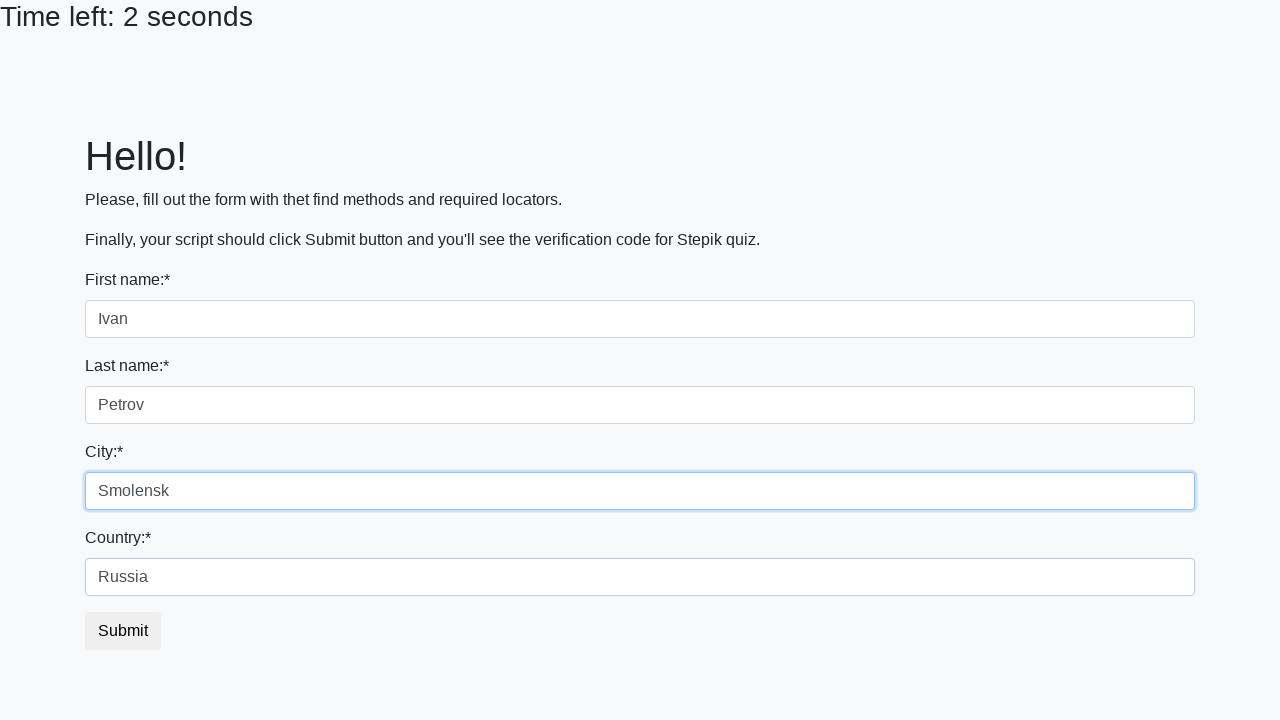

Clicked submit button to submit the form at (123, 631) on button.btn
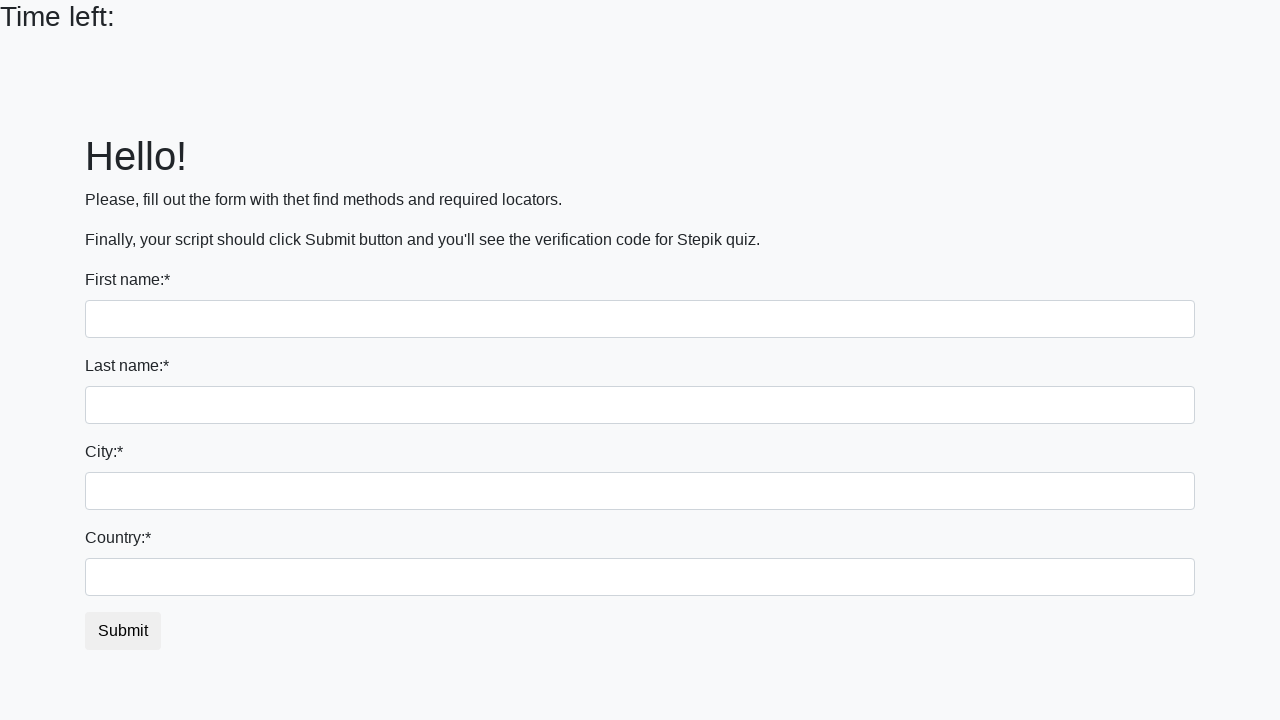

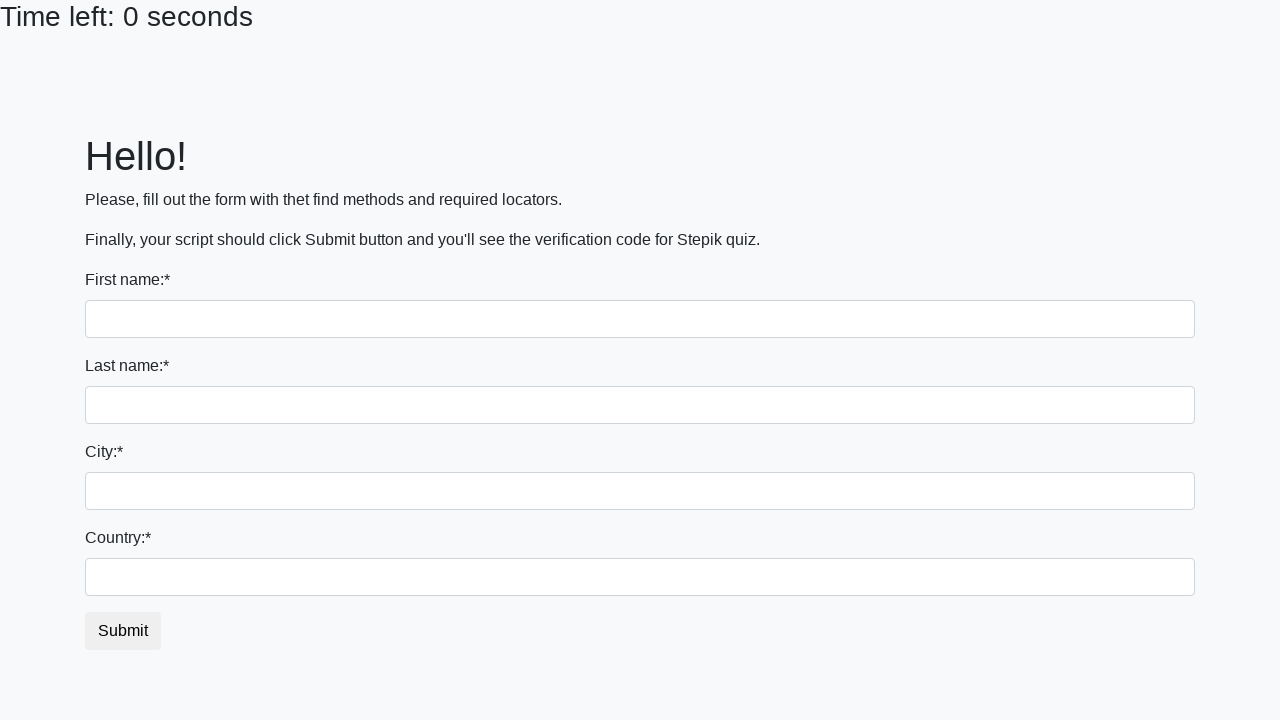